Tests viewing a product's detail page by clicking the View Product link and verifying the URL navigates to the correct product details page

Starting URL: https://www.automationexercise.com

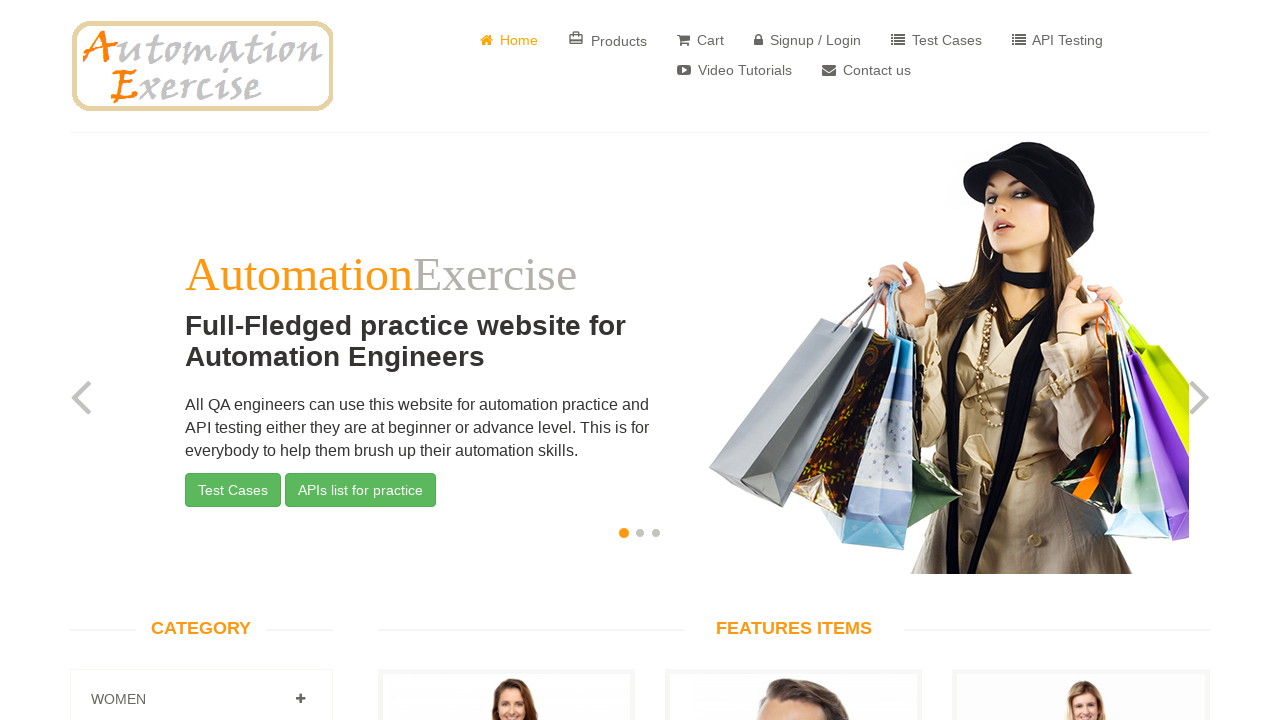

Generated random product ID: 4
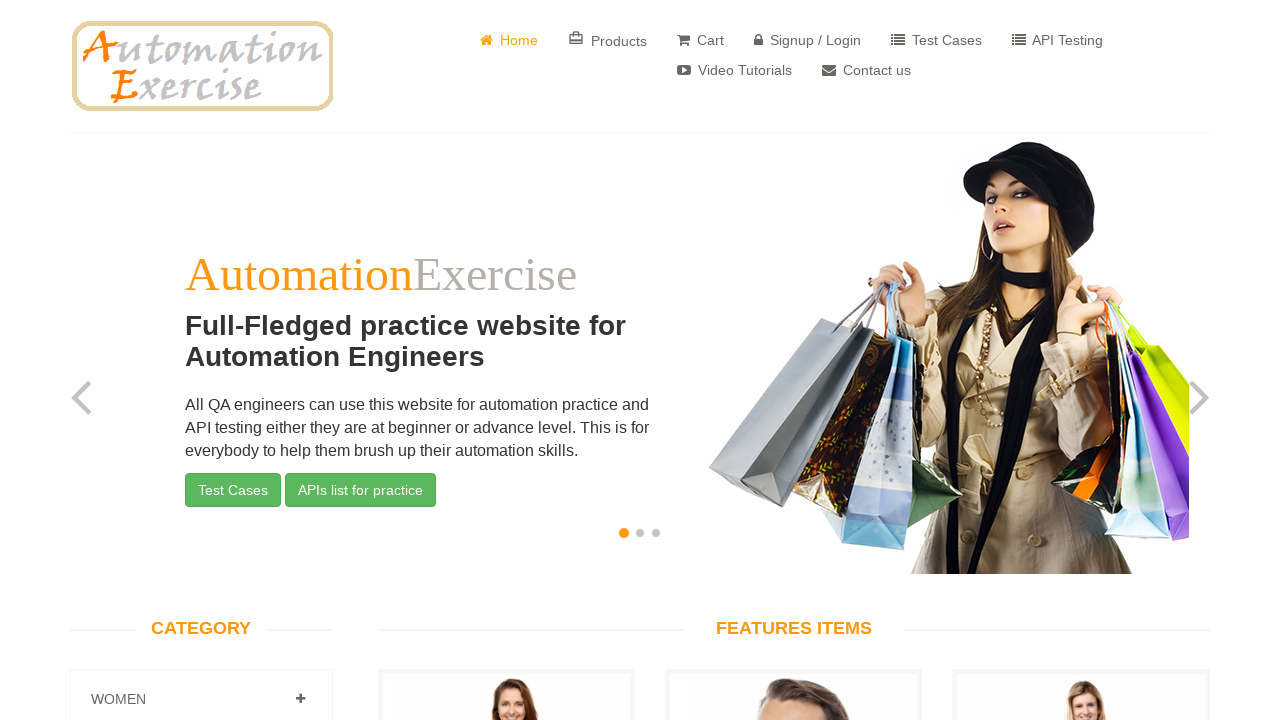

Clicked View Product link for product ID 4 at (506, 360) on a[href='/product_details/4']
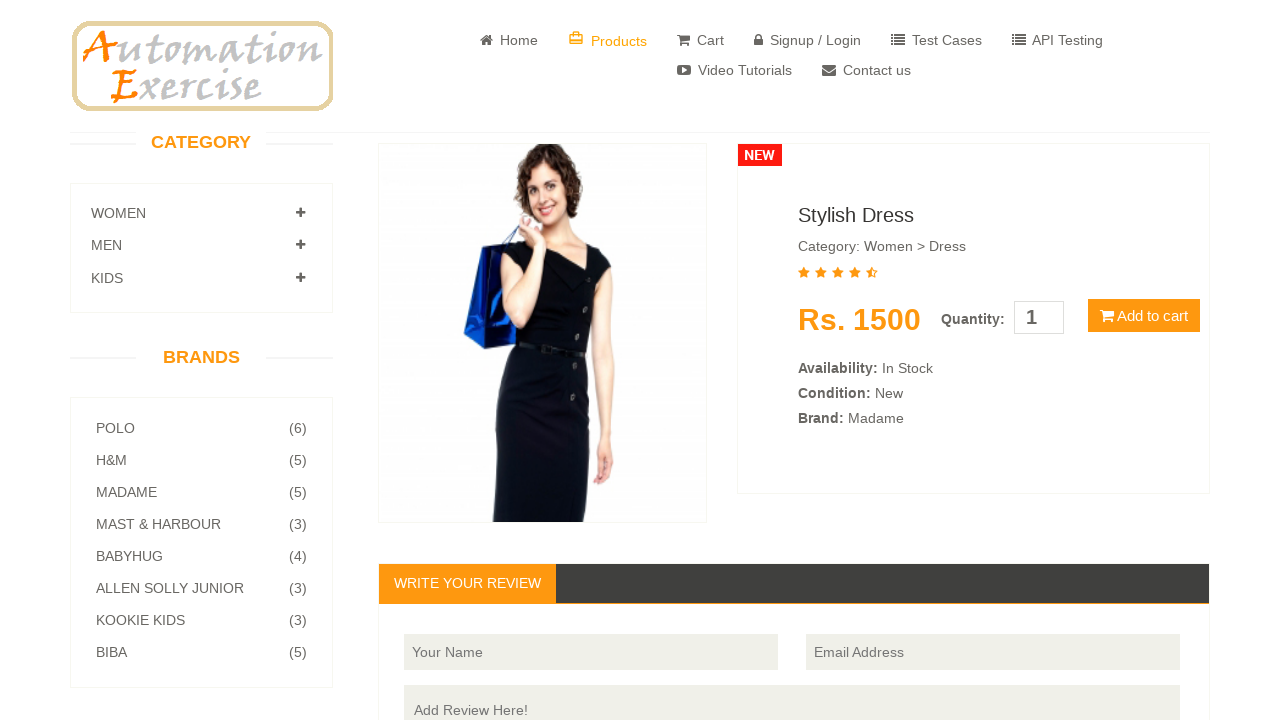

Waited for URL to navigate to product details page for product ID 4
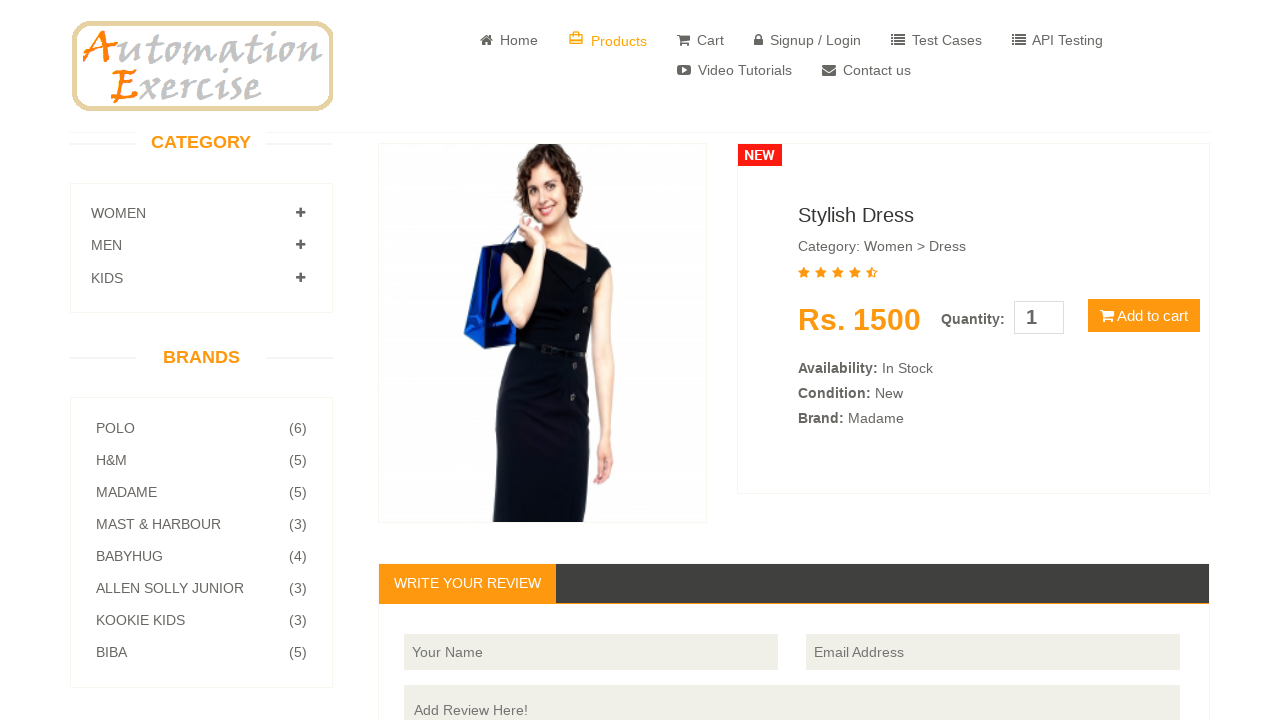

Verified URL matches expected product details page: https://www.automationexercise.com/product_details/4
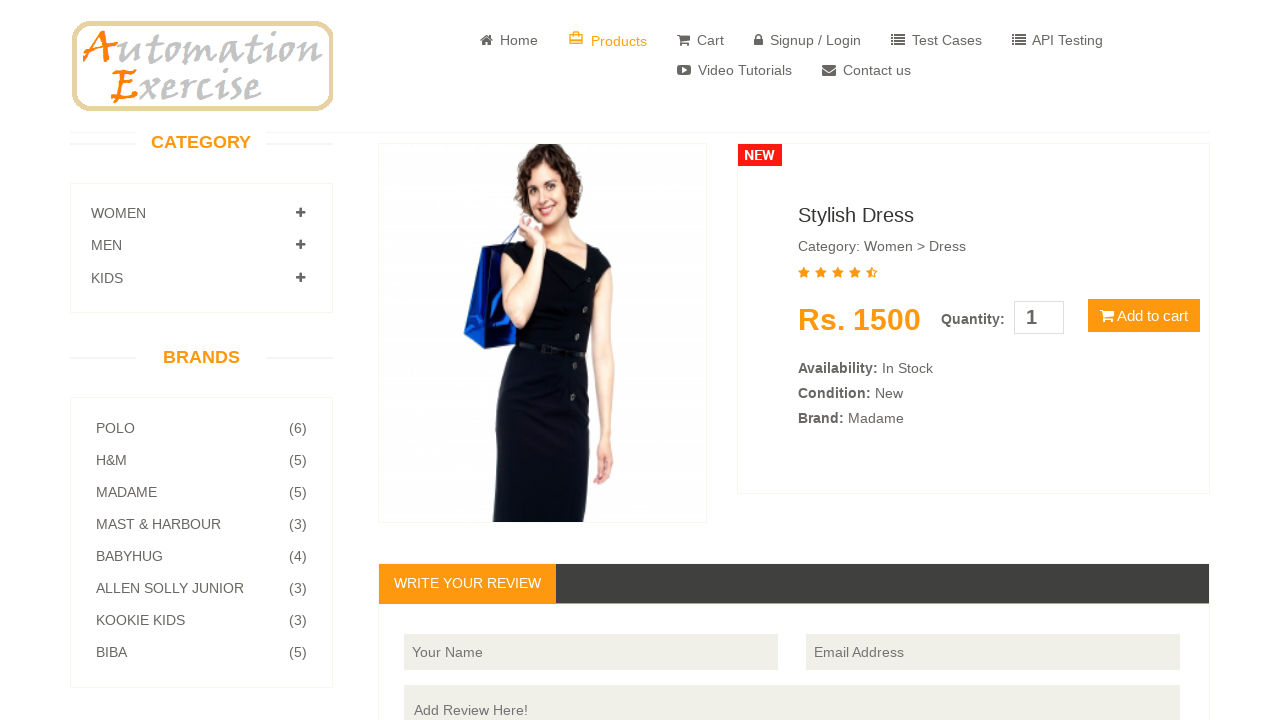

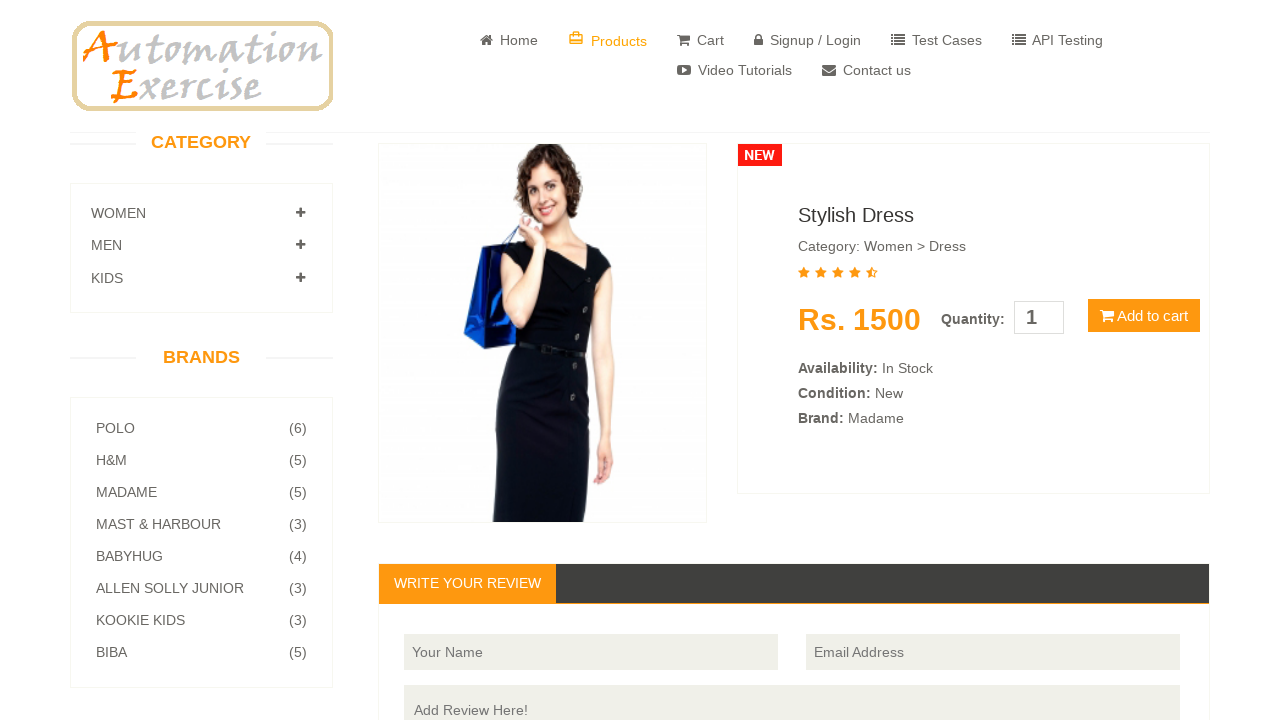